Tests checkbox selection and radio button functionality on a flight booking practice page, verifying that the Senior Citizen Discount checkbox can be selected and that clicking a trip type radio button changes the visibility of related elements.

Starting URL: https://rahulshettyacademy.com/dropdownsPractise/

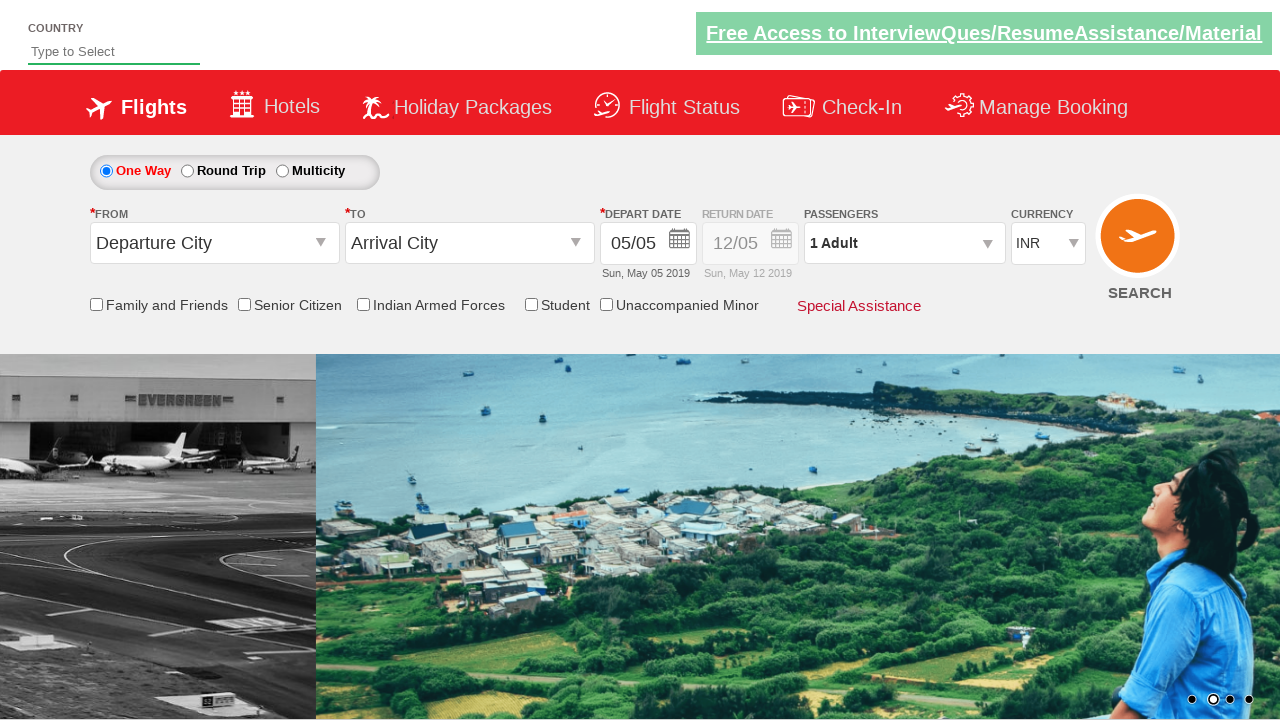

Located Senior Citizen Discount checkbox
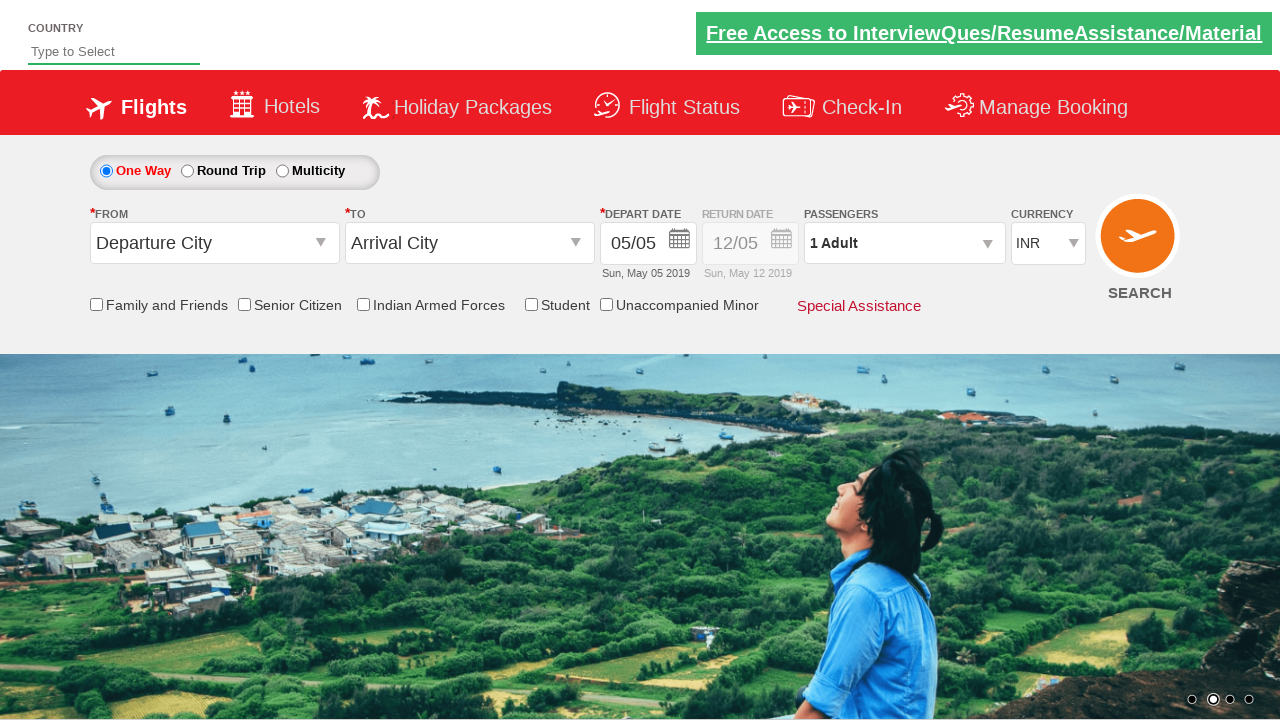

Verified Senior Citizen checkbox is not initially selected
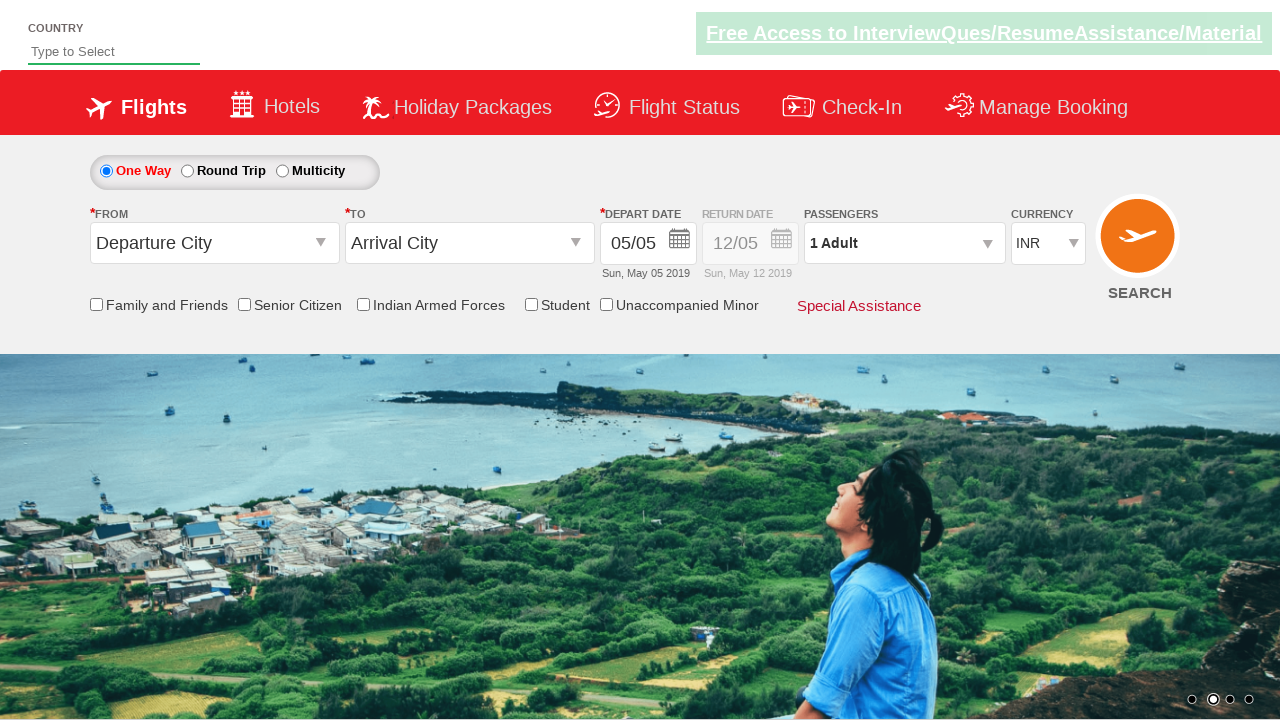

Clicked Senior Citizen Discount checkbox to select it at (244, 304) on input[id*='SeniorCitizenDiscount']
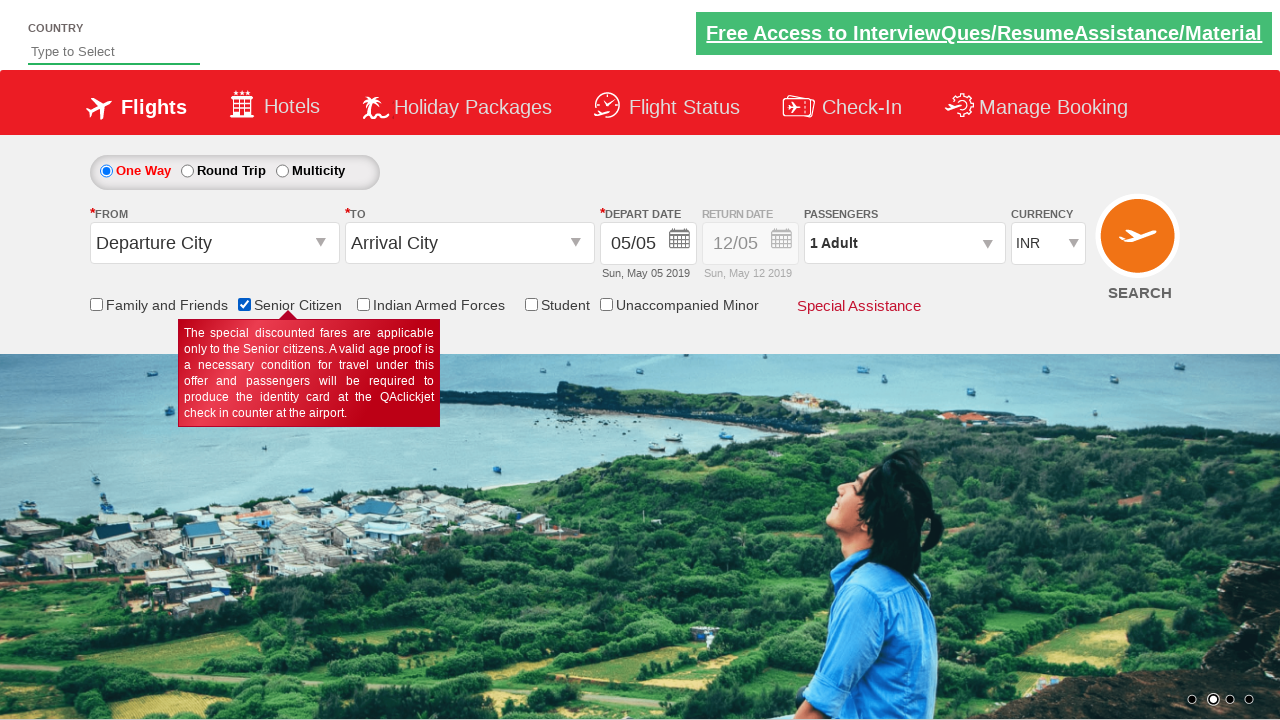

Verified Senior Citizen checkbox is now selected
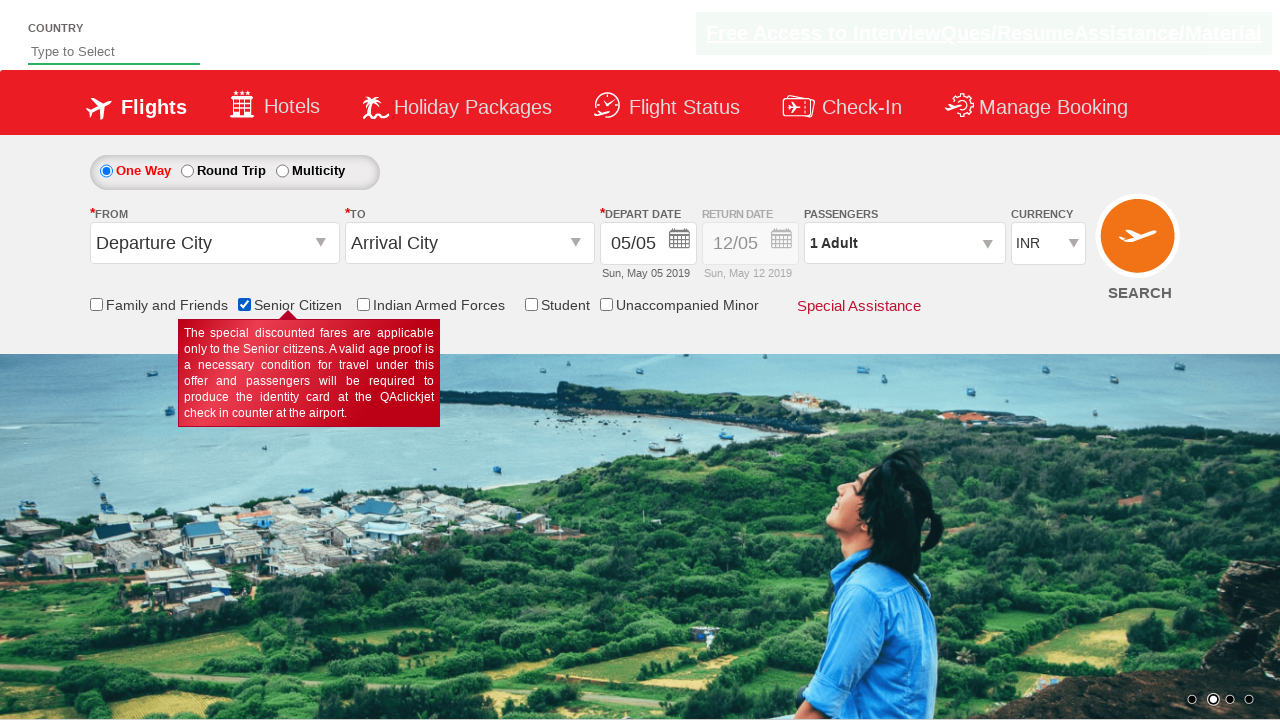

Retrieved style attribute of Div1 before selecting round trip
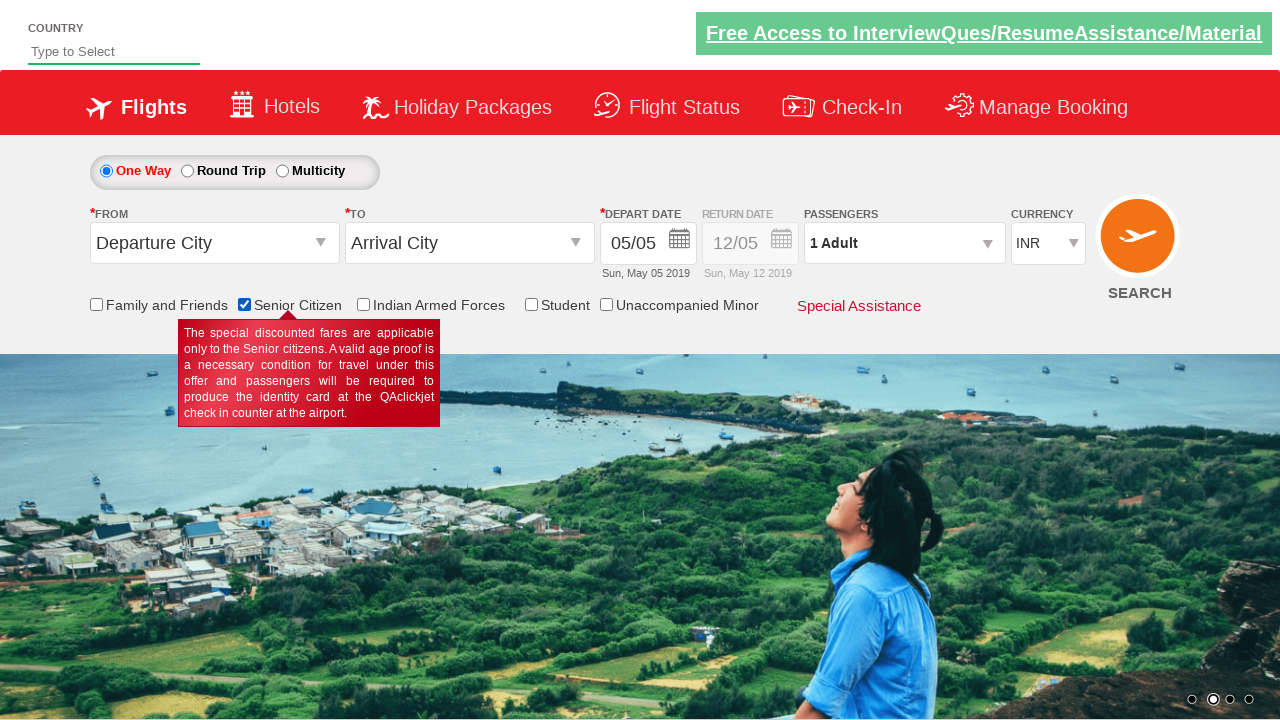

Clicked Round Trip radio button at (187, 171) on #ctl00_mainContent_rbtnl_Trip_1
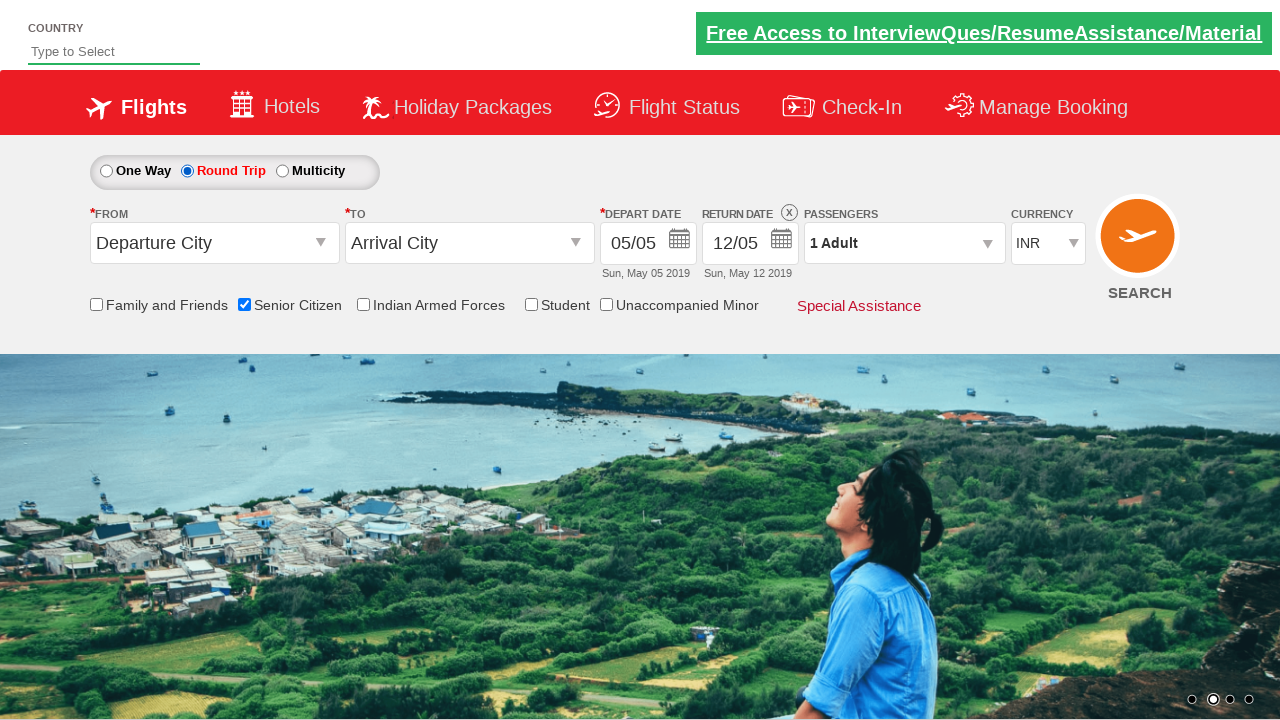

Retrieved style attribute of Div1 after selecting round trip
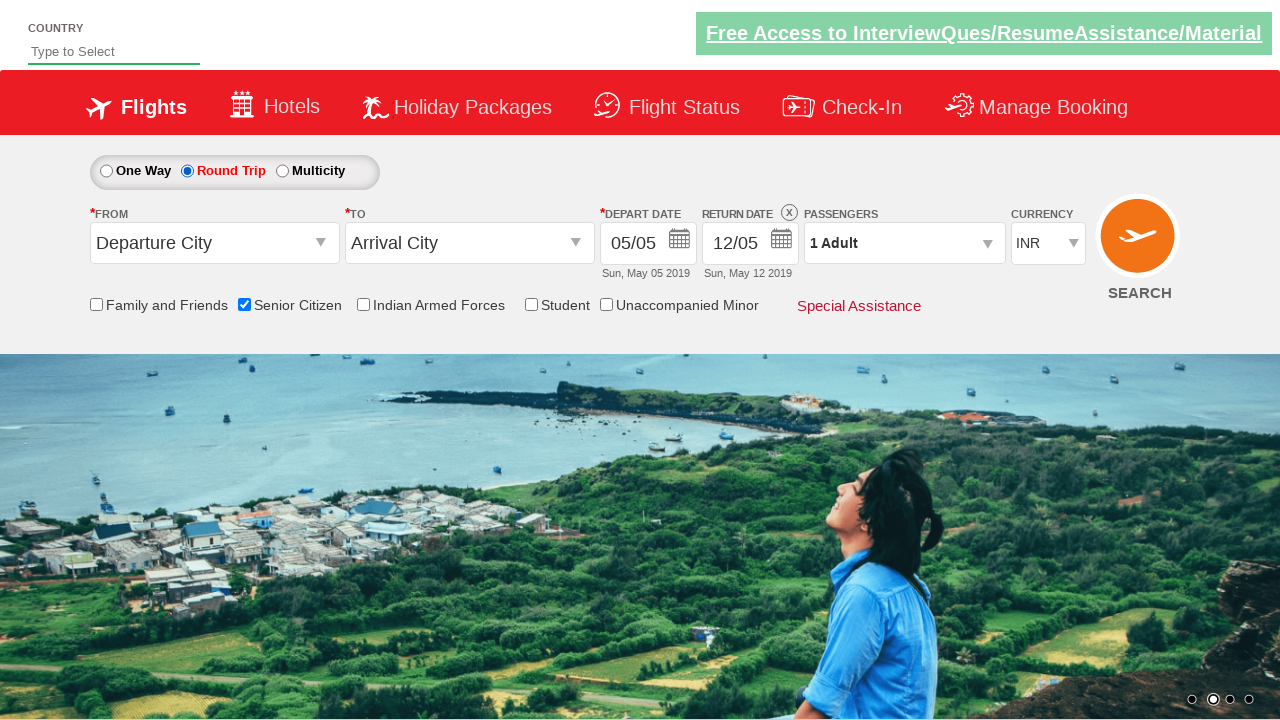

Verified Div1 is now enabled after selecting round trip option
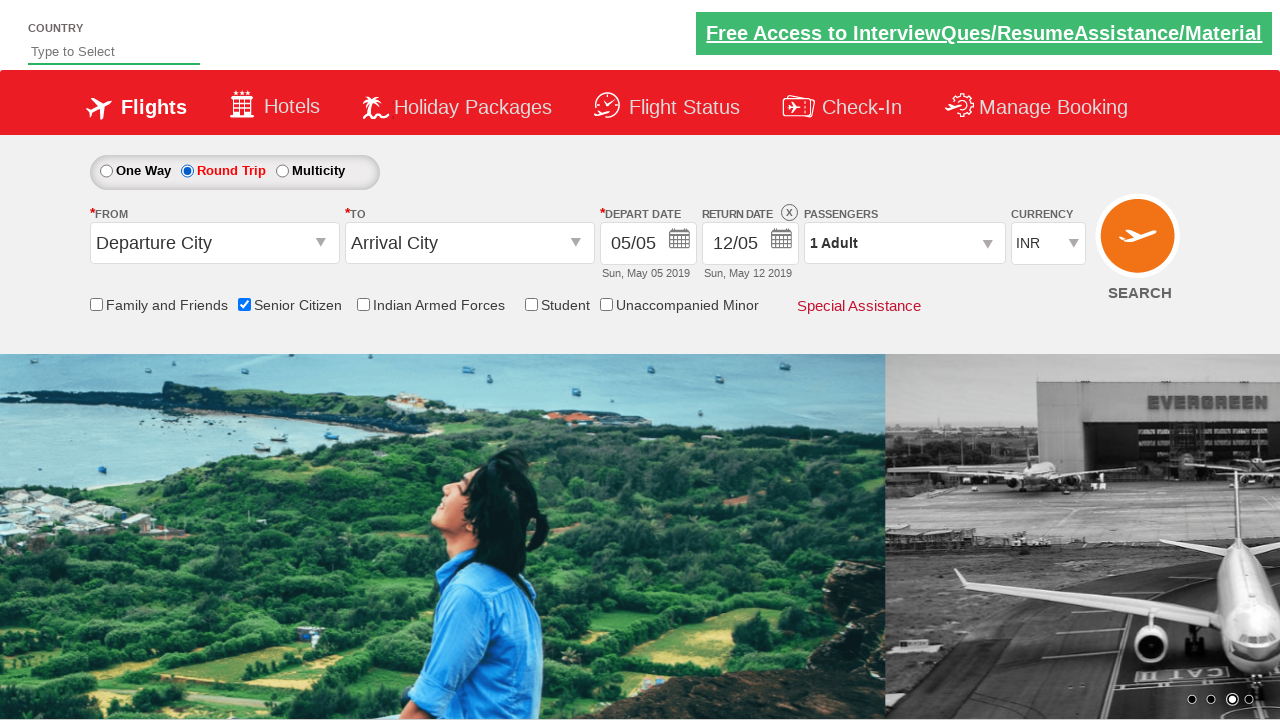

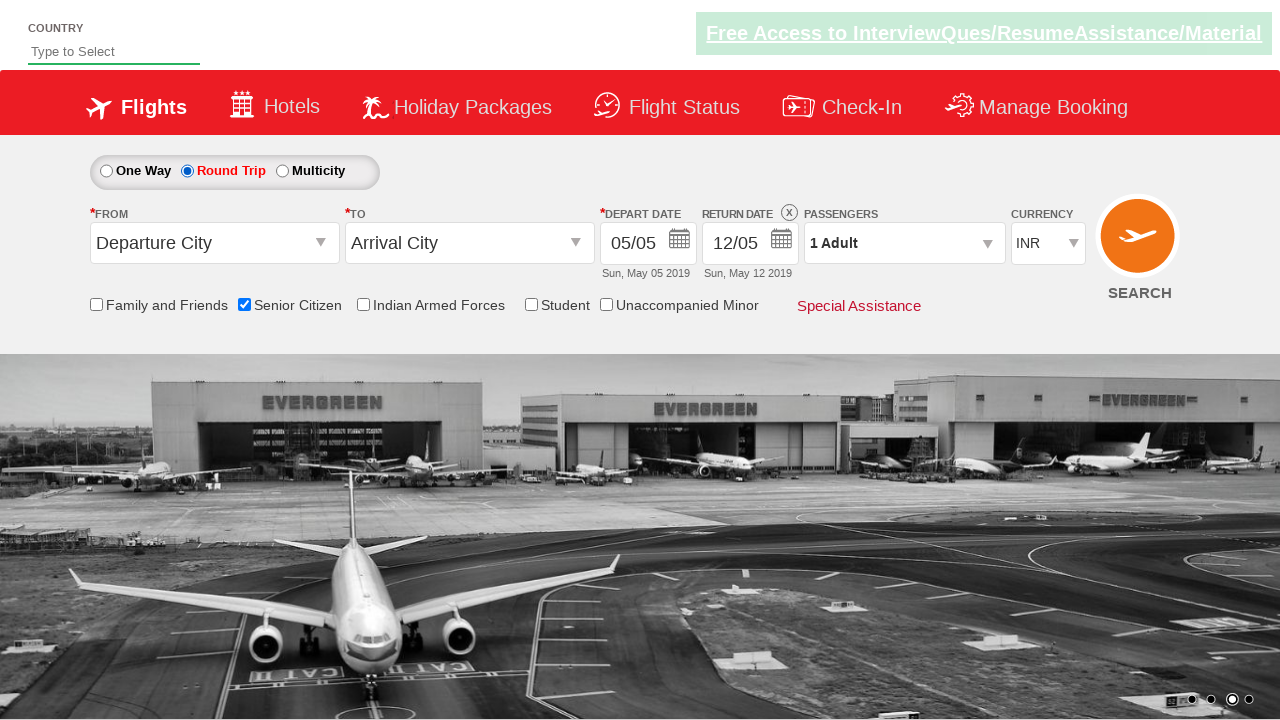